Tests dropdown and checkbox functionality on a flight booking practice page by selecting round trip option, clicking a checkbox, opening passenger selector, incrementing adult count to 5, and verifying the display shows "5 Adult".

Starting URL: https://rahulshettyacademy.com/dropdownsPractise/

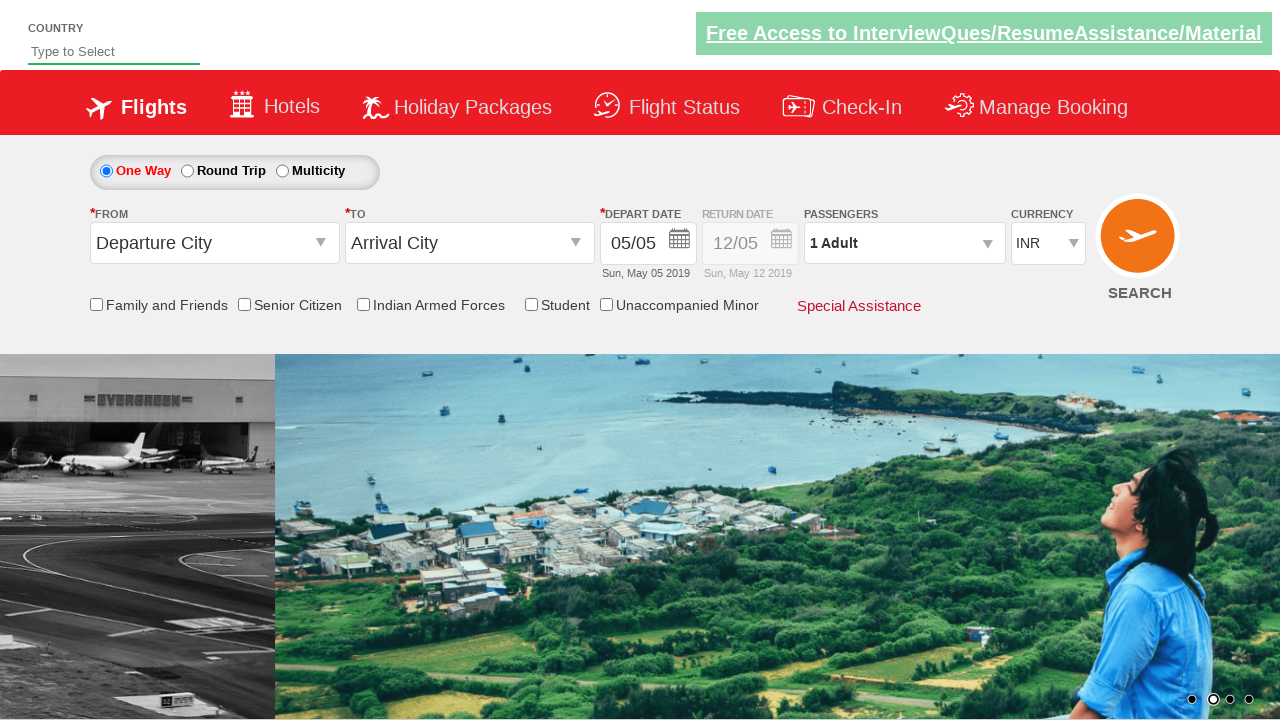

Clicked round trip radio button at (187, 171) on #ctl00_mainContent_rbtnl_Trip_1
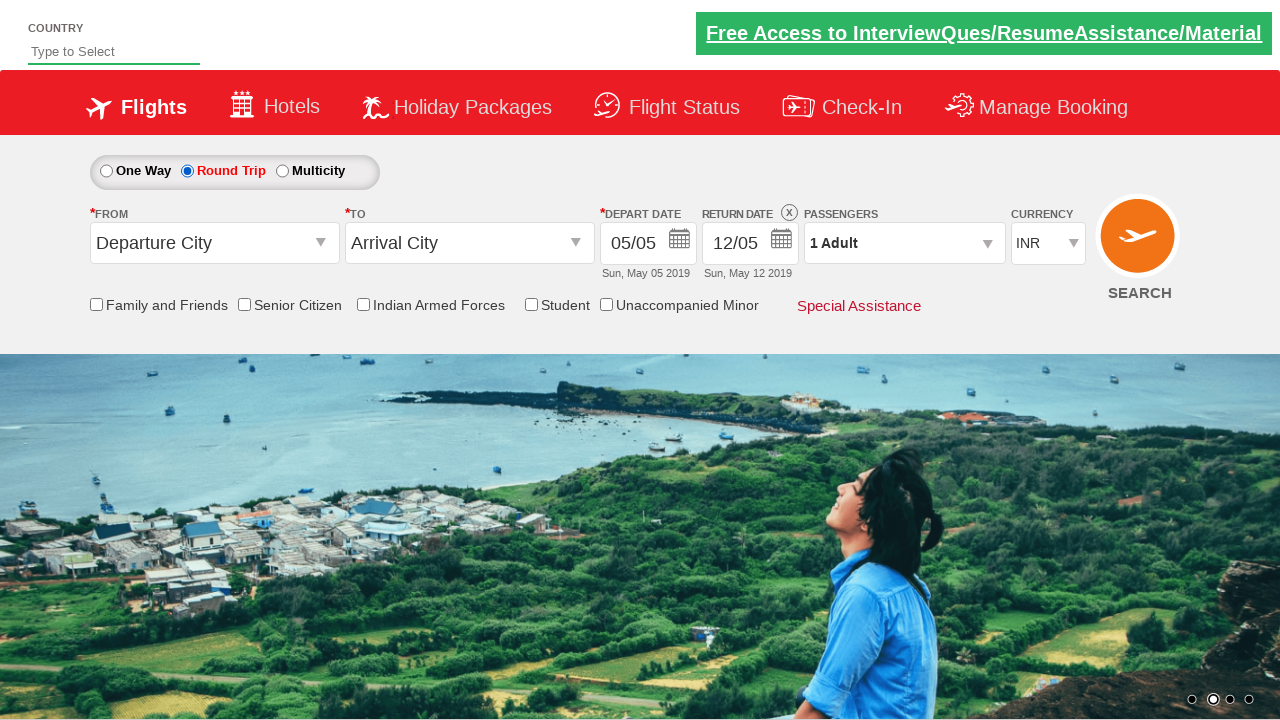

Clicked friends and family checkbox at (96, 304) on input[name*='friendsandfamily']
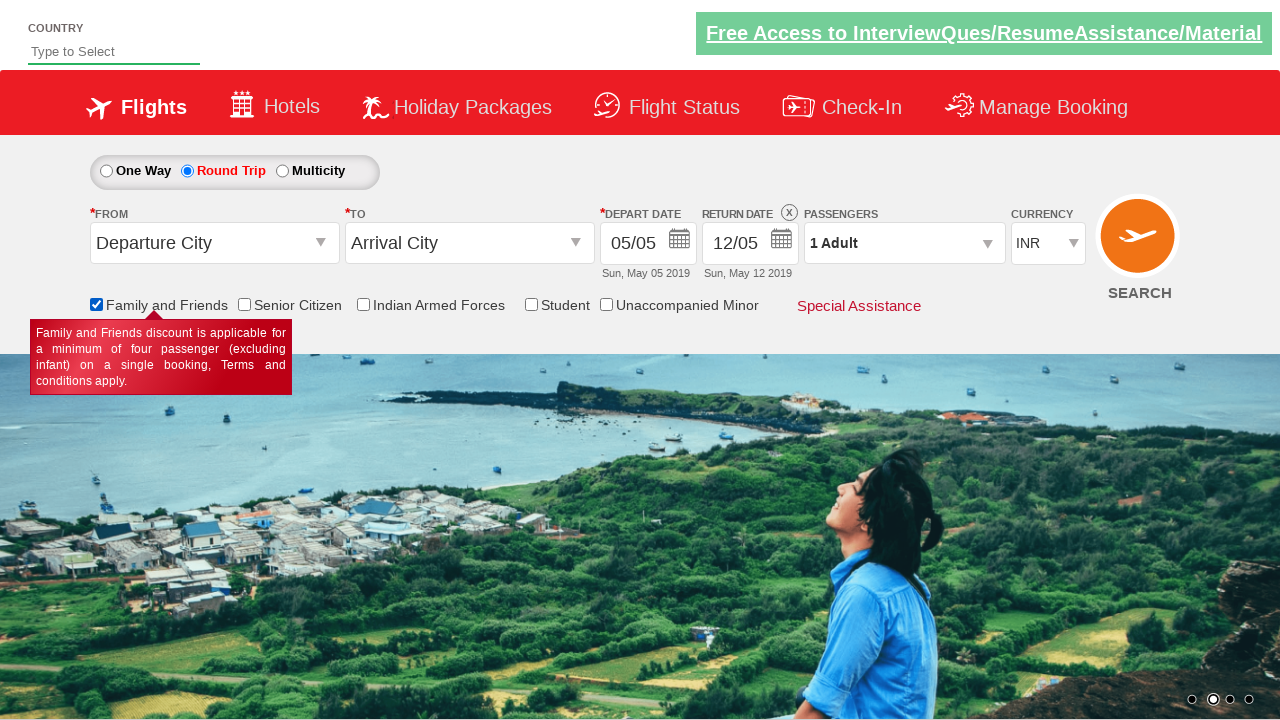

Clicked passenger info dropdown to open it at (904, 243) on #divpaxinfo
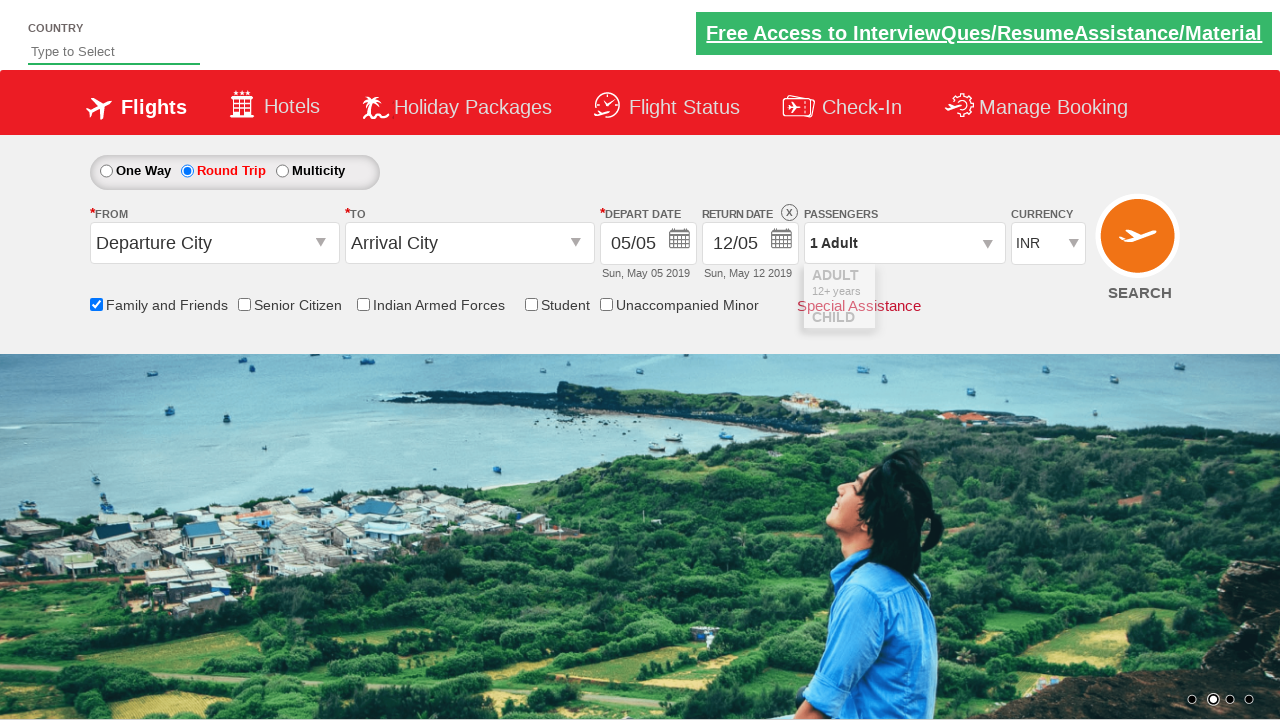

Waited for dropdown to be visible
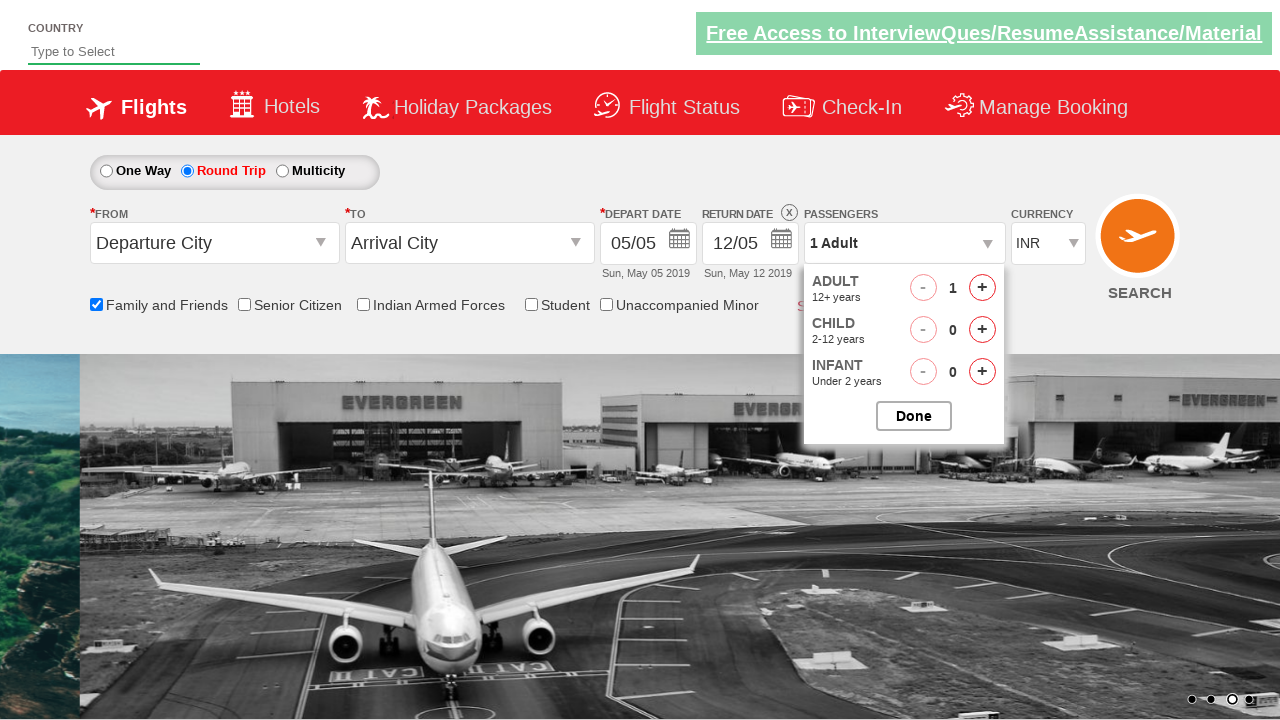

Clicked increment adult button (iteration 1 of 4) at (982, 288) on #hrefIncAdt
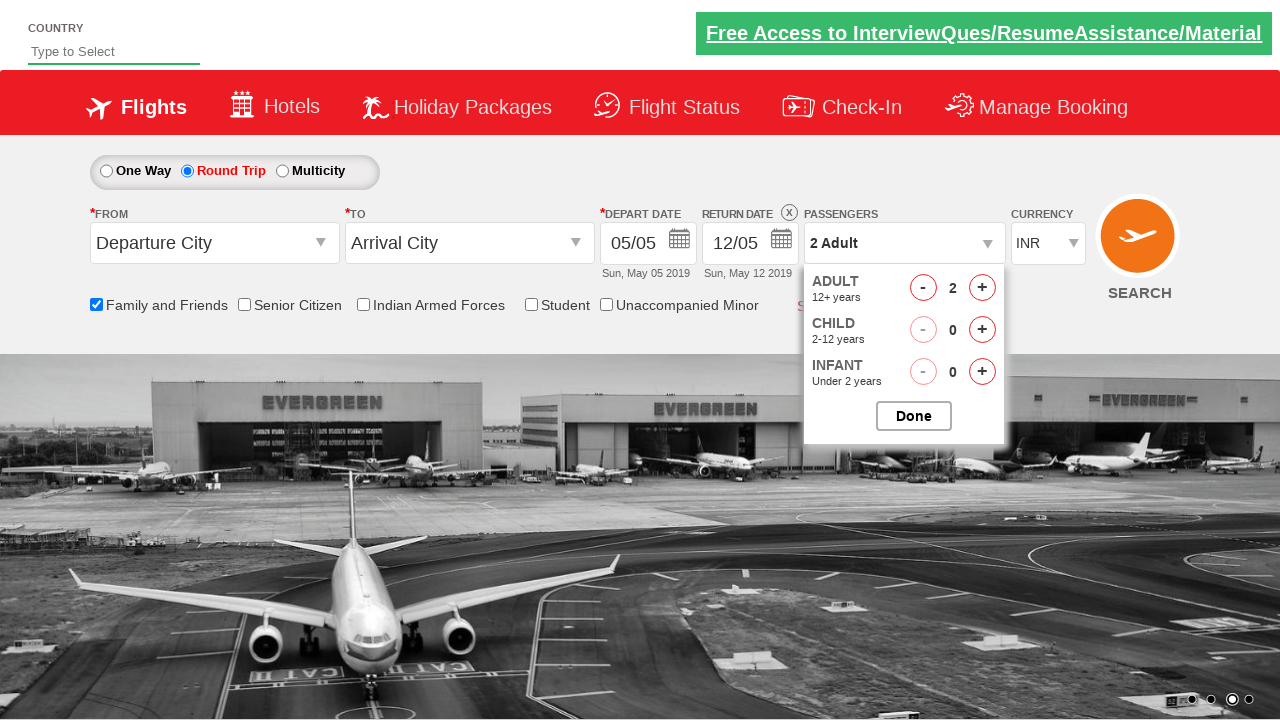

Clicked increment adult button (iteration 2 of 4) at (982, 288) on #hrefIncAdt
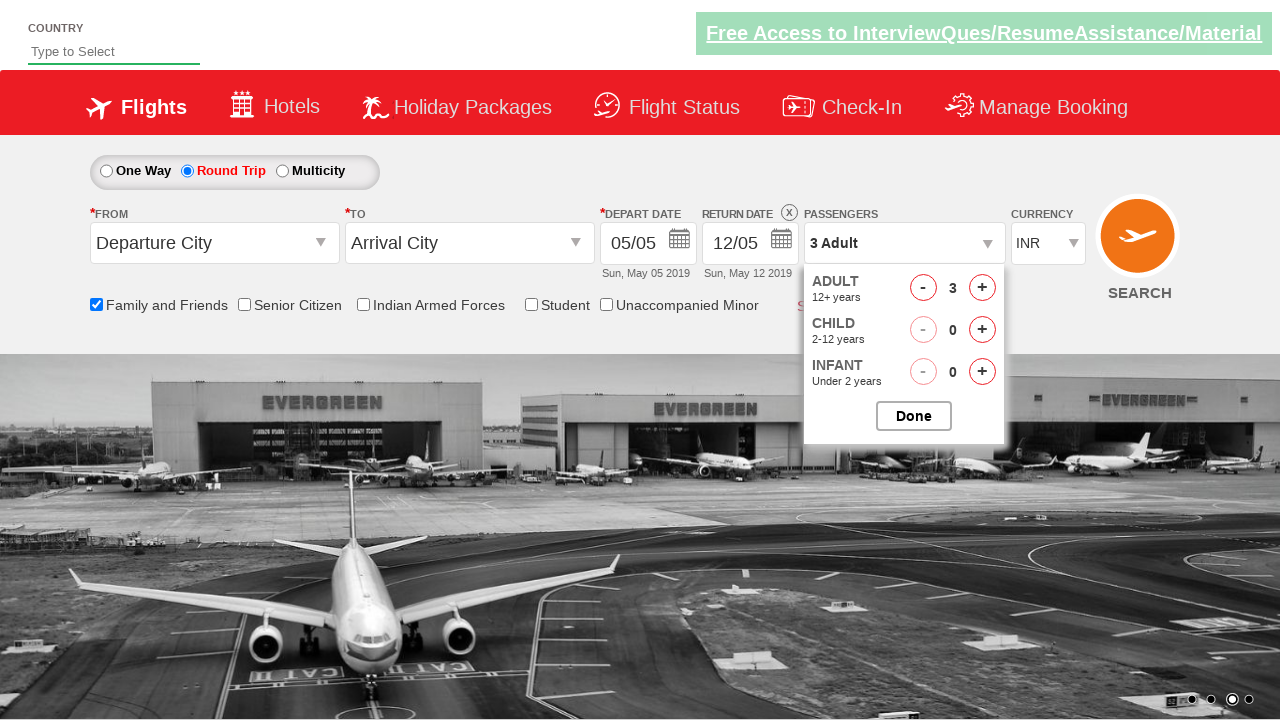

Clicked increment adult button (iteration 3 of 4) at (982, 288) on #hrefIncAdt
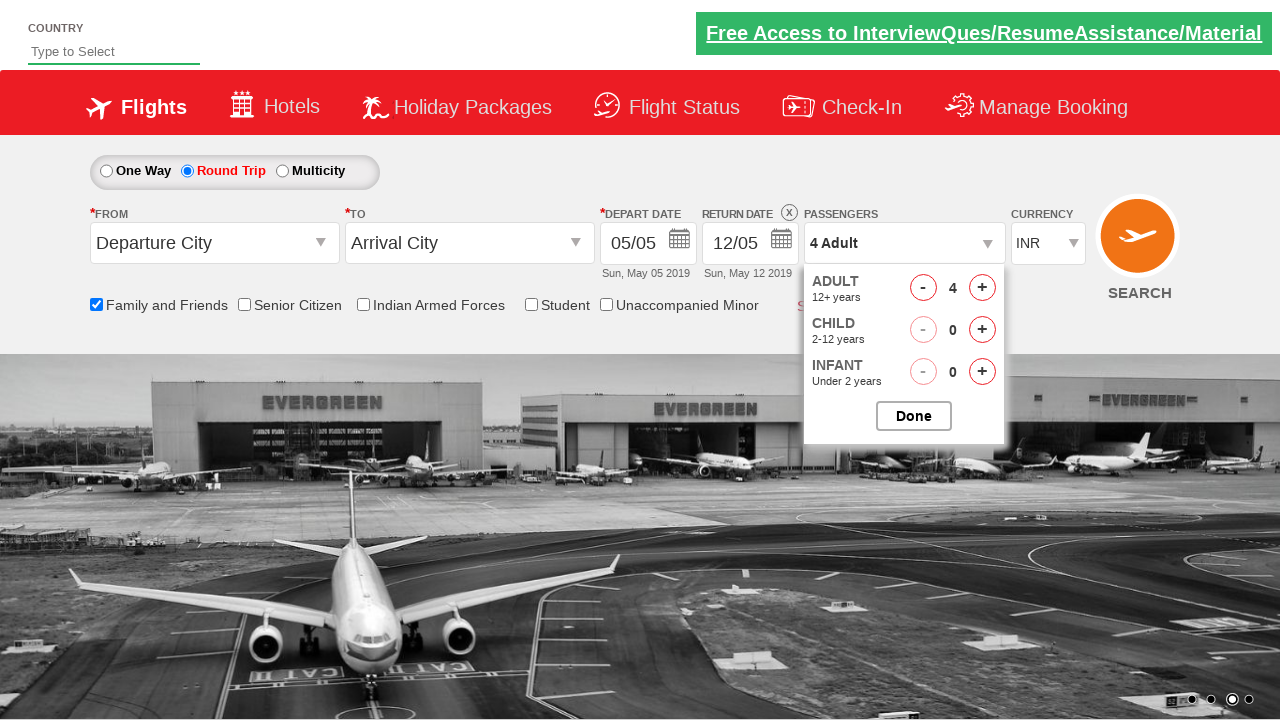

Clicked increment adult button (iteration 4 of 4) at (982, 288) on #hrefIncAdt
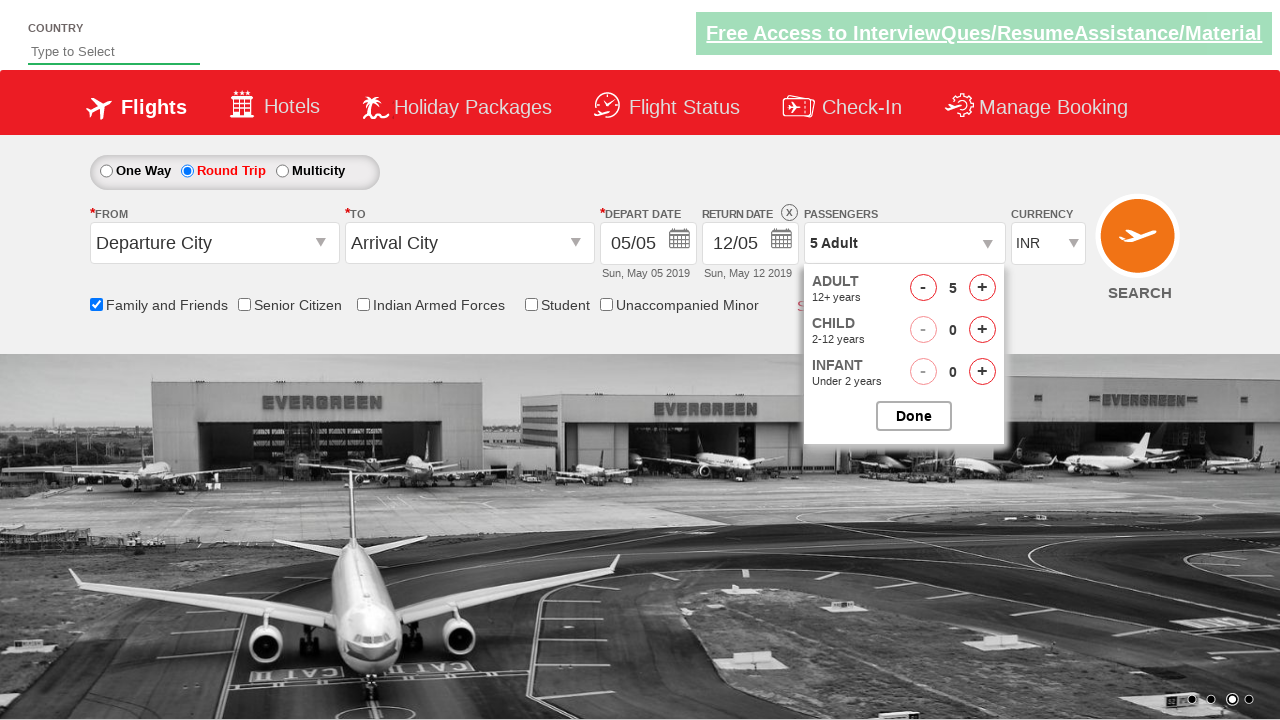

Clicked close passenger options button at (914, 416) on #btnclosepaxoption
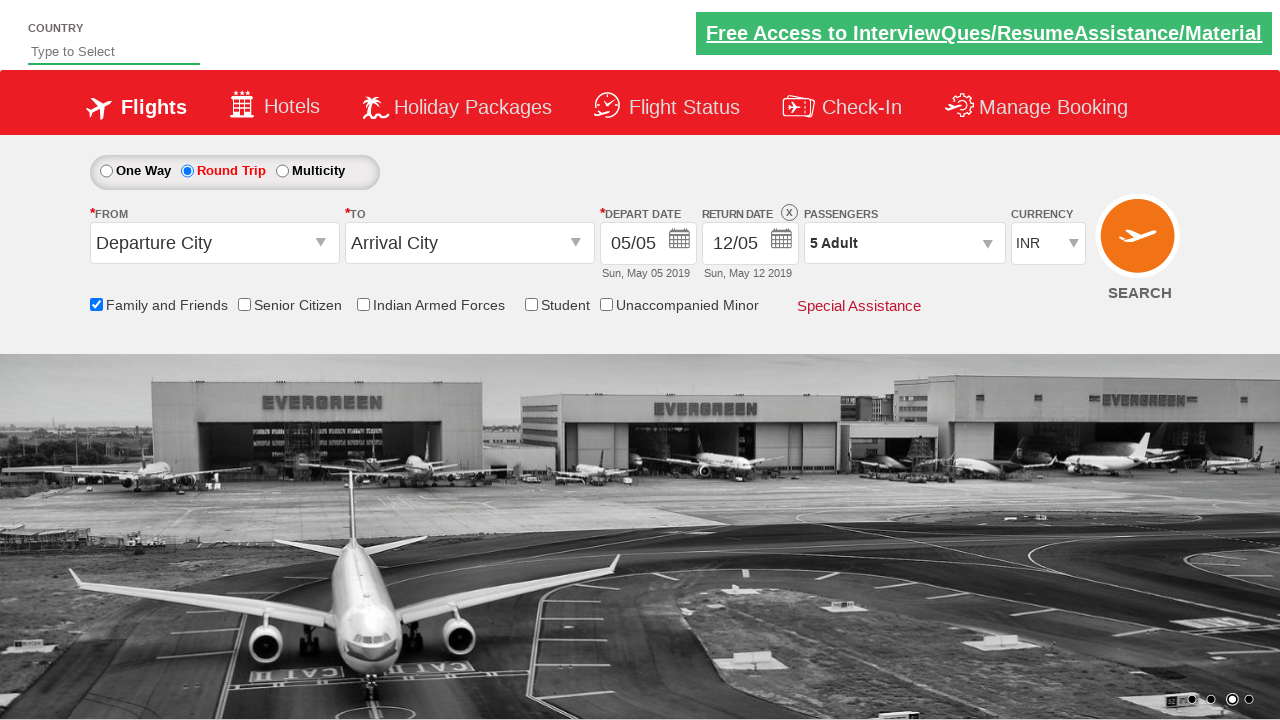

Verified passenger info displays '5 Adult'
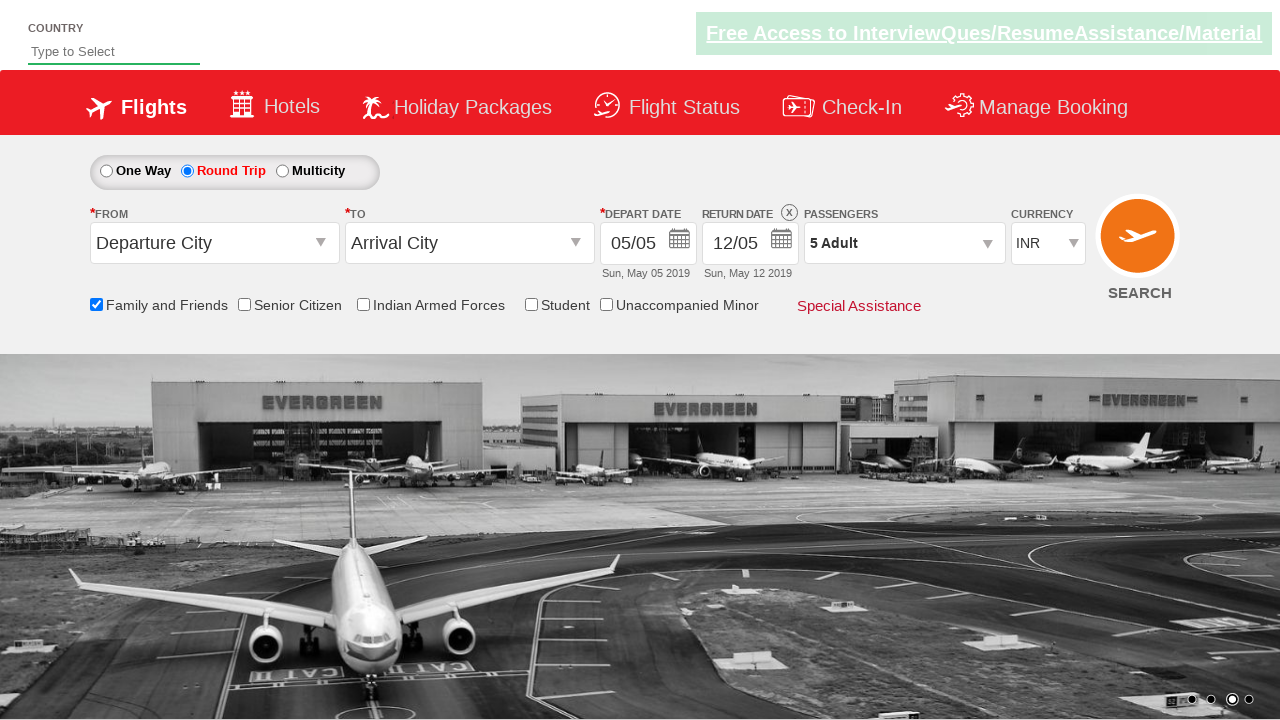

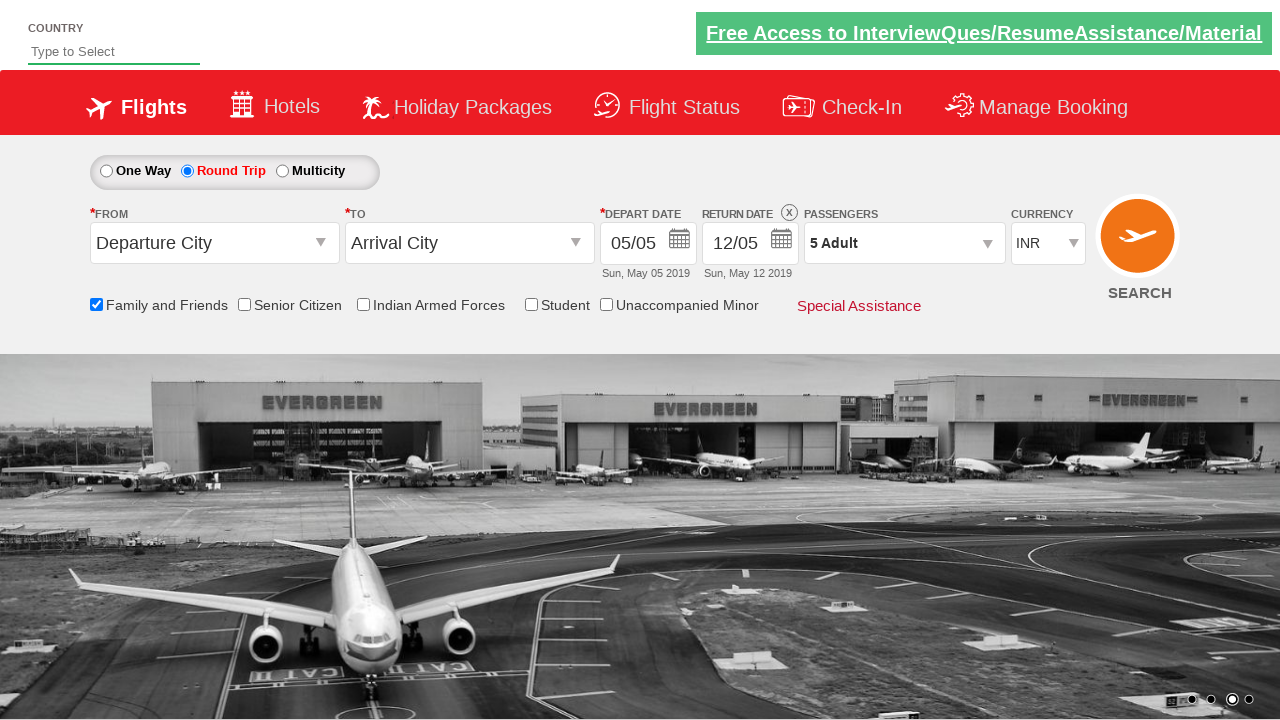